Tests checkbox functionality by selecting and deselecting checkboxes on the page

Starting URL: http://the-internet.herokuapp.com/checkboxes

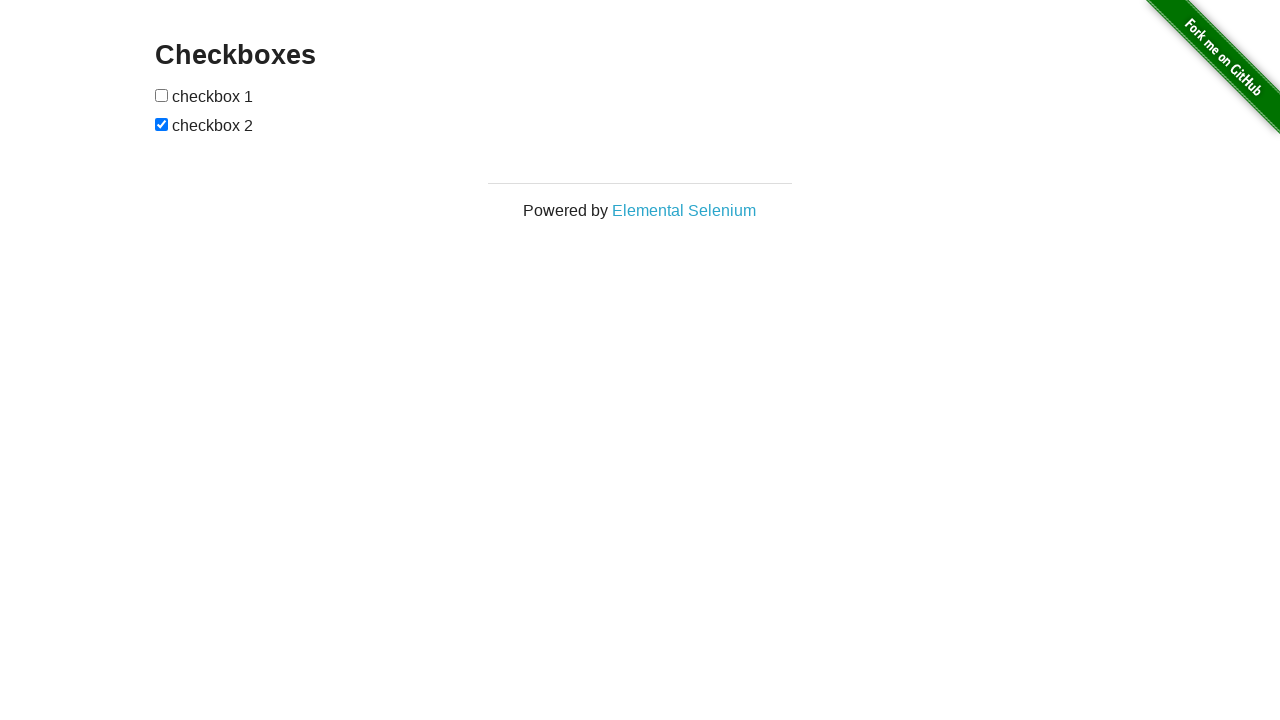

Waited for 'Checkboxes' page title to load
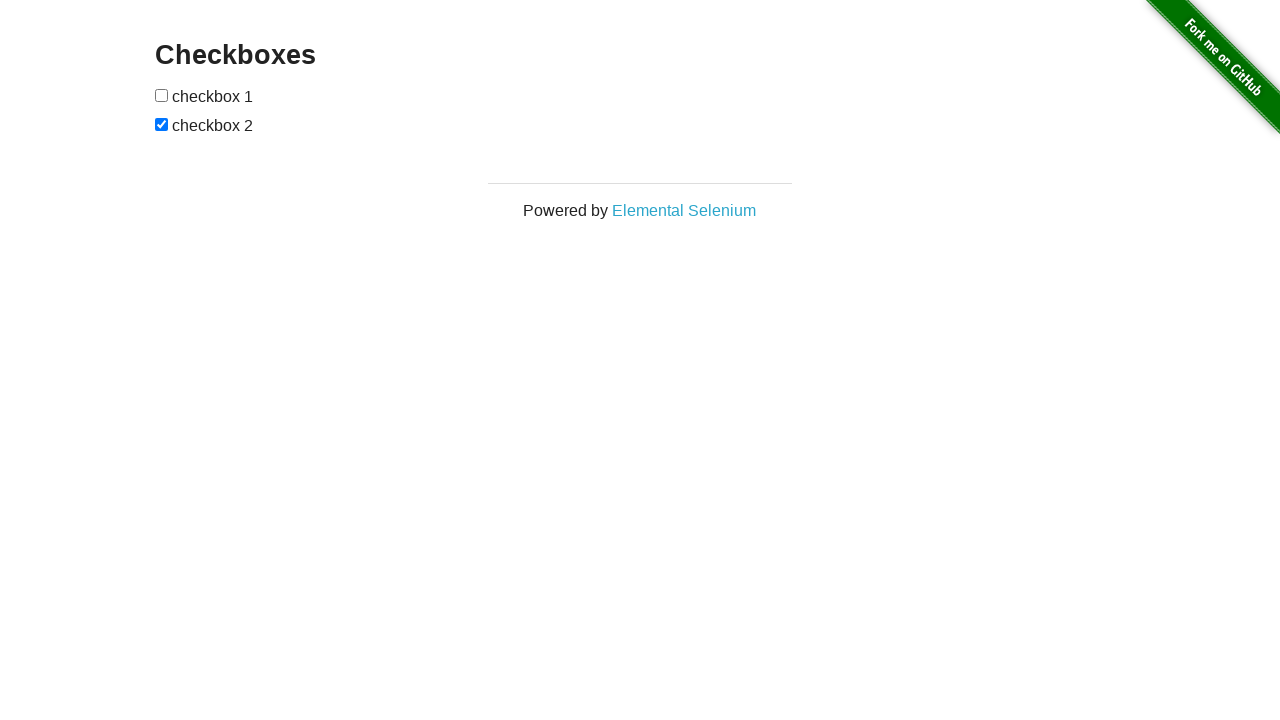

Checked first checkbox at (162, 95) on input[type='checkbox'] >> nth=0
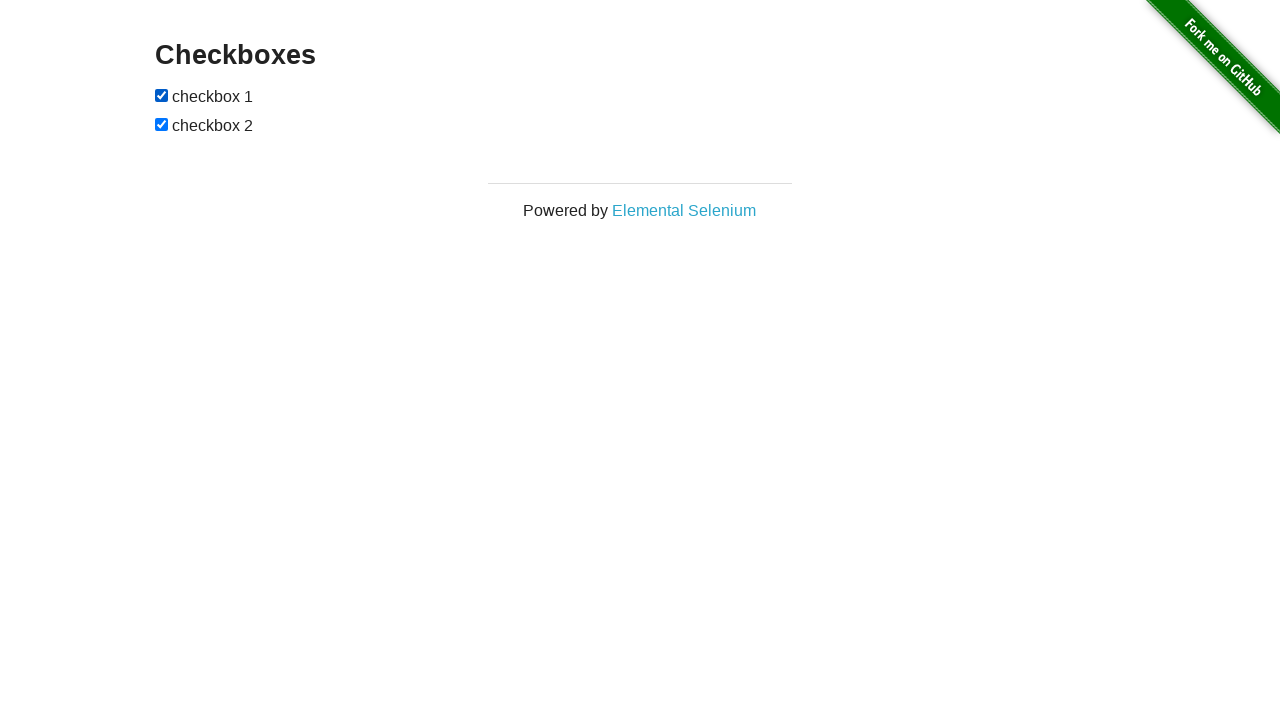

Unchecked second checkbox at (162, 124) on input[type='checkbox'] >> nth=1
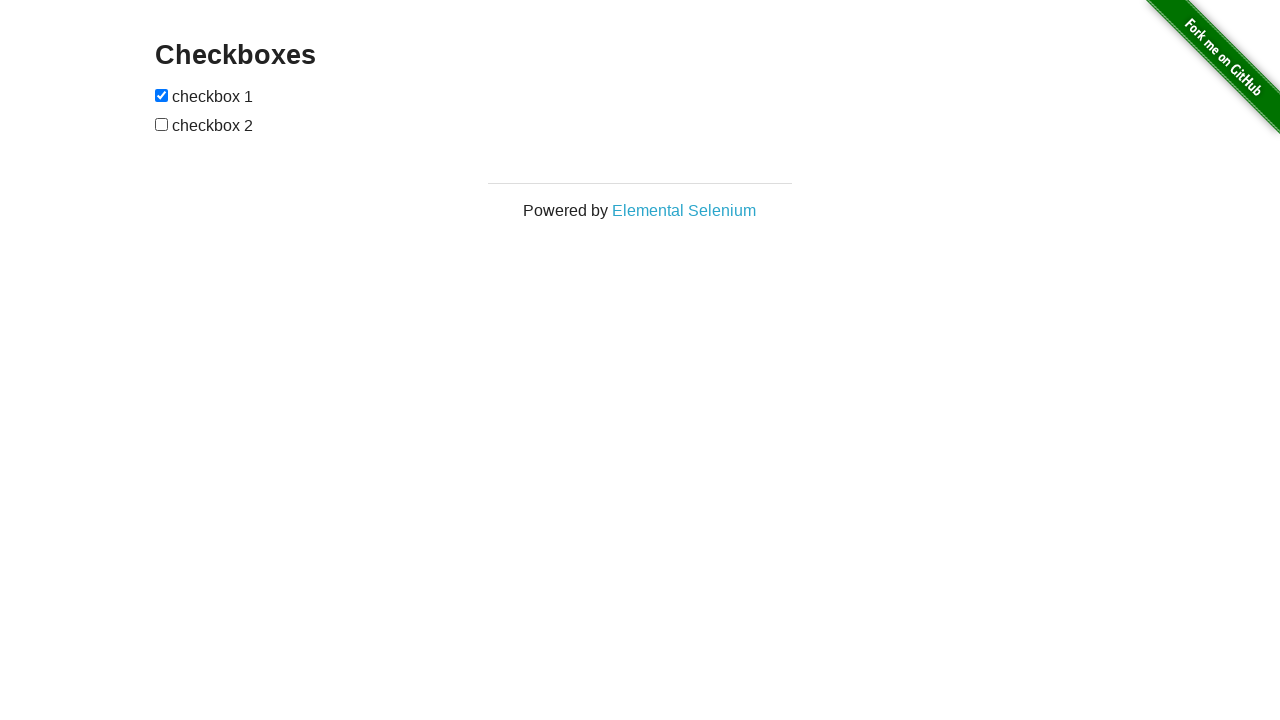

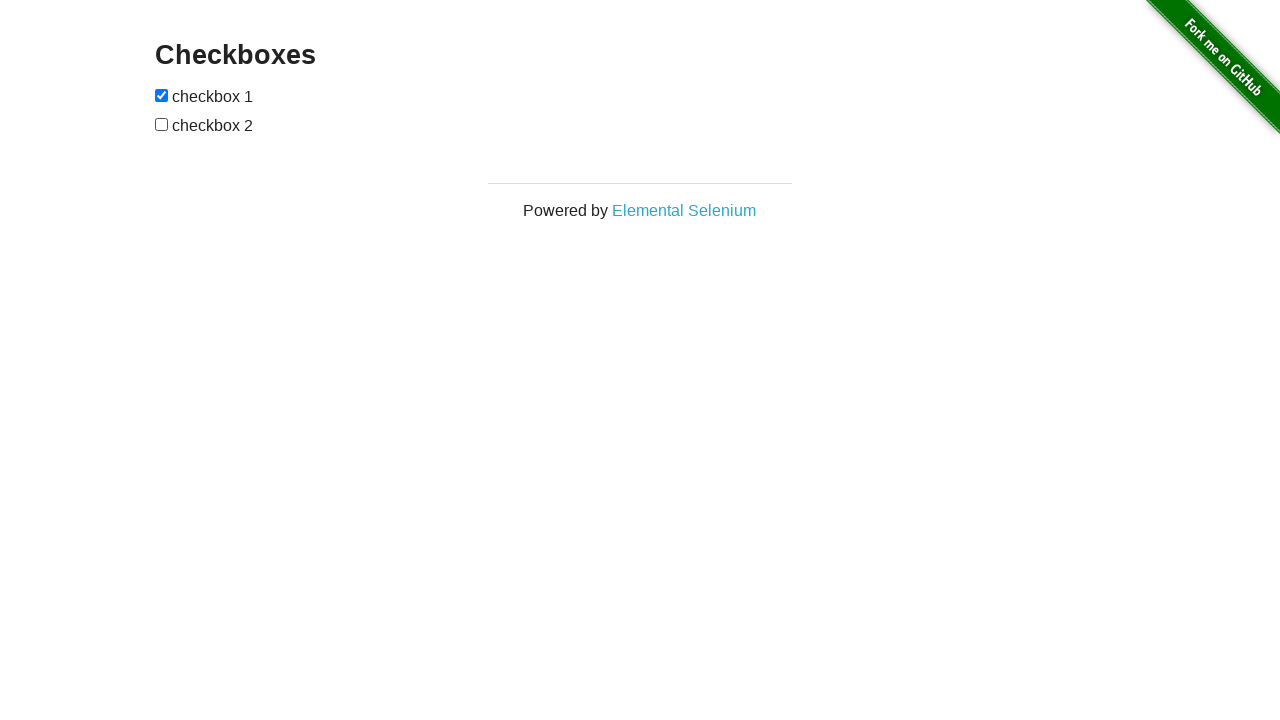